Tests the download functionality by clicking the download button on the DemoQA upload-download page

Starting URL: https://demoqa.com/upload-download

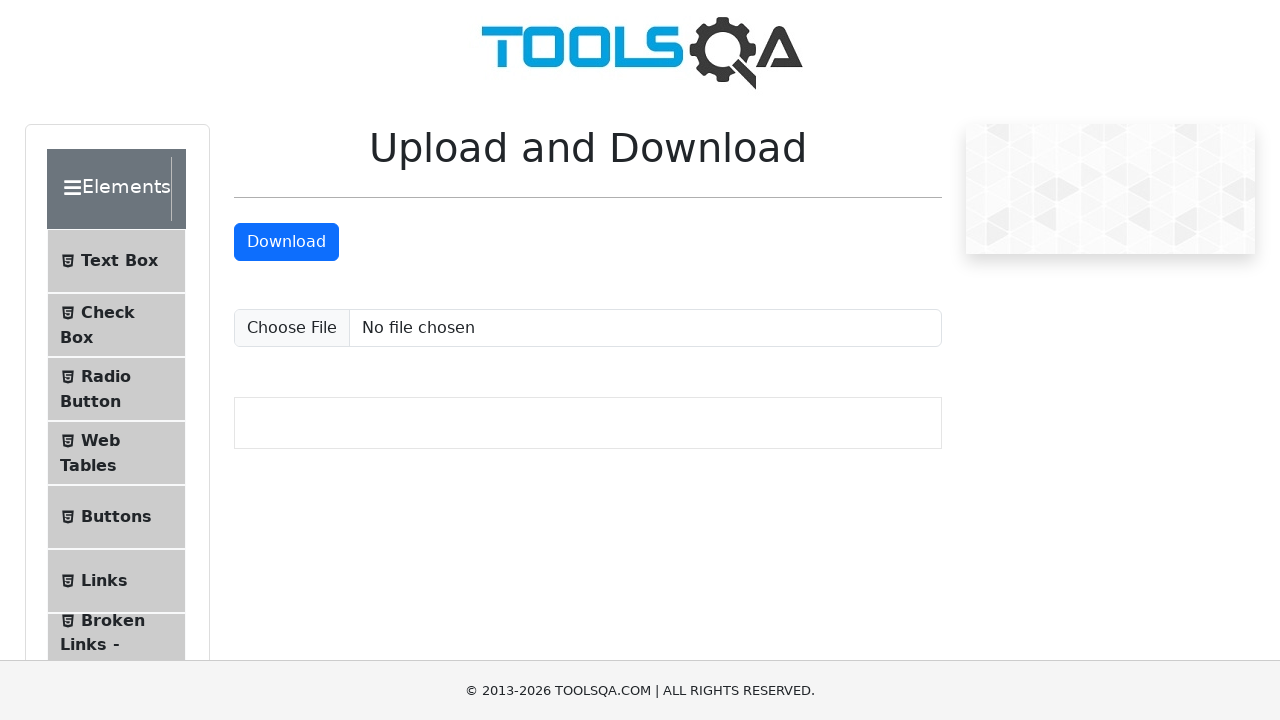

Navigated to DemoQA upload-download page
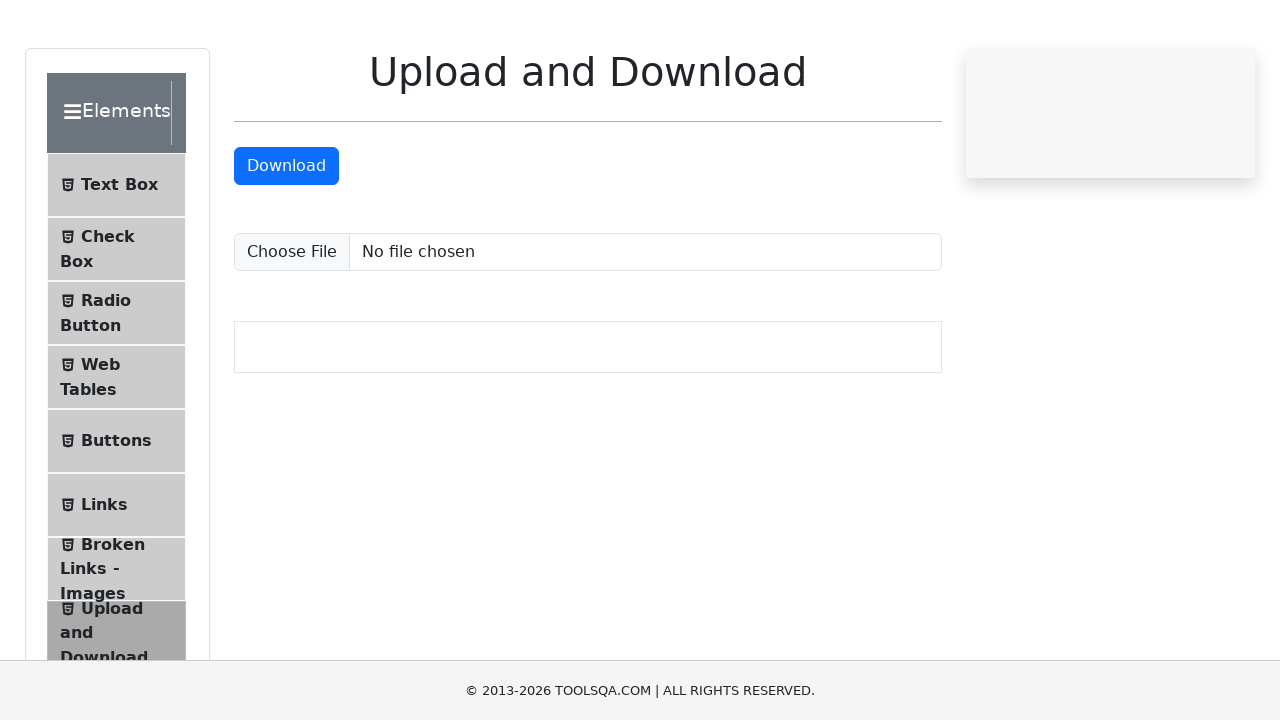

Clicked the download button at (286, 242) on #downloadButton
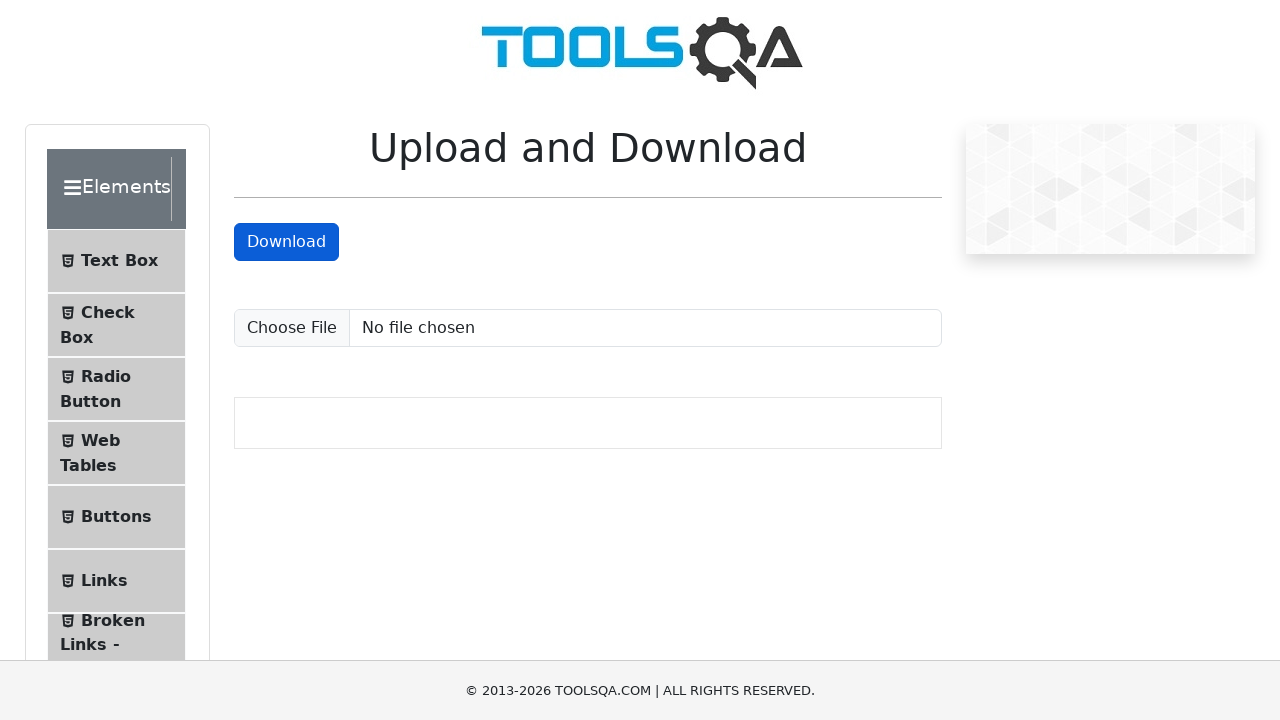

Waited 2 seconds for download to complete
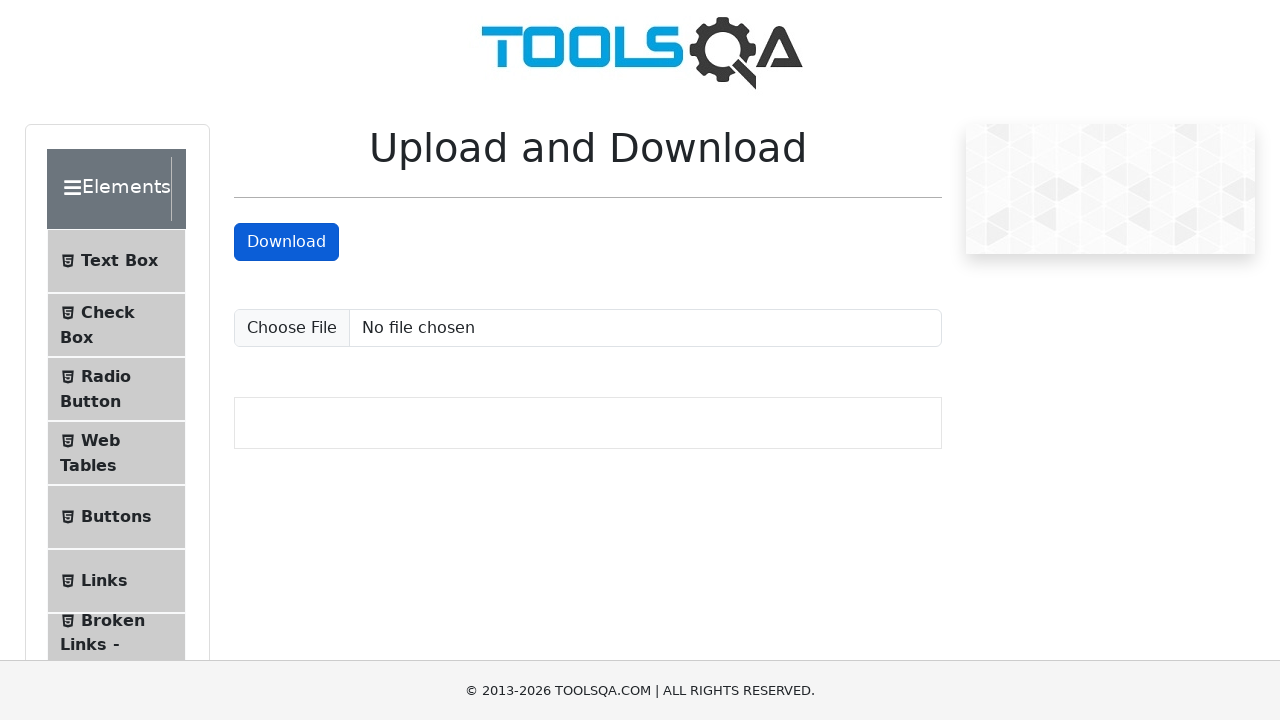

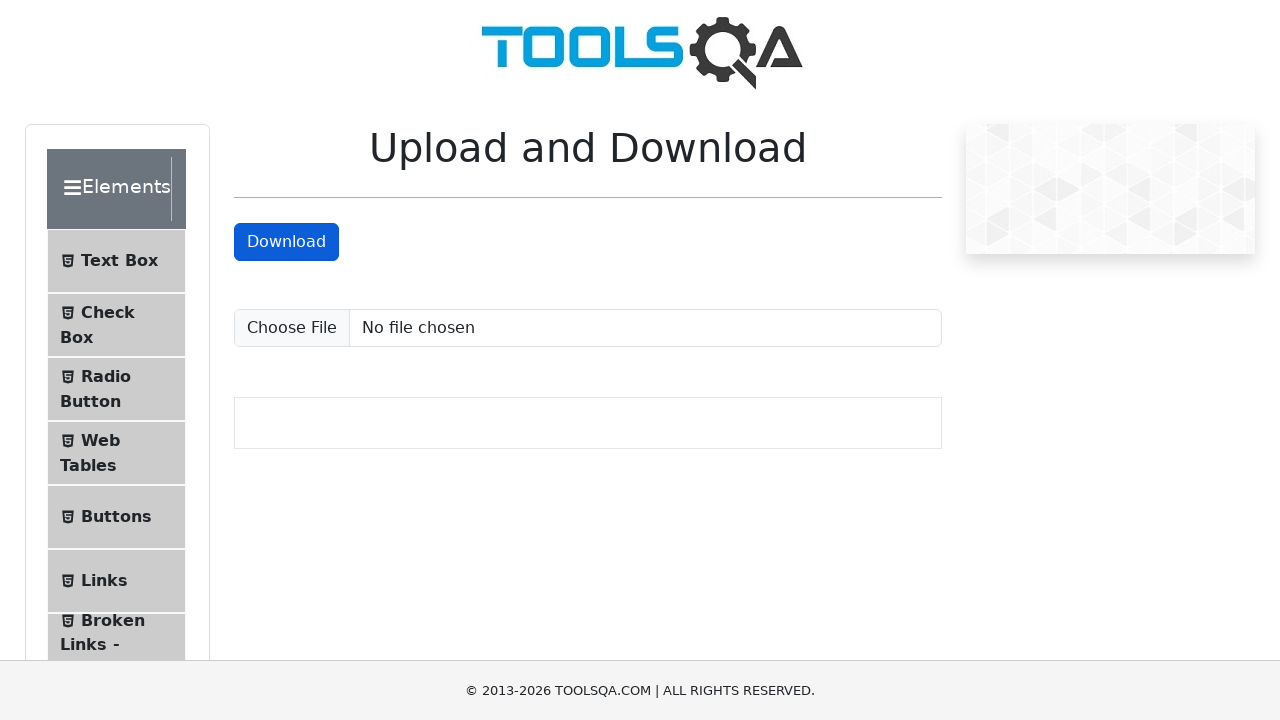